Tests checkbox interaction by clicking a checkbox twice to toggle its state on and off

Starting URL: https://the-internet.herokuapp.com/checkboxes

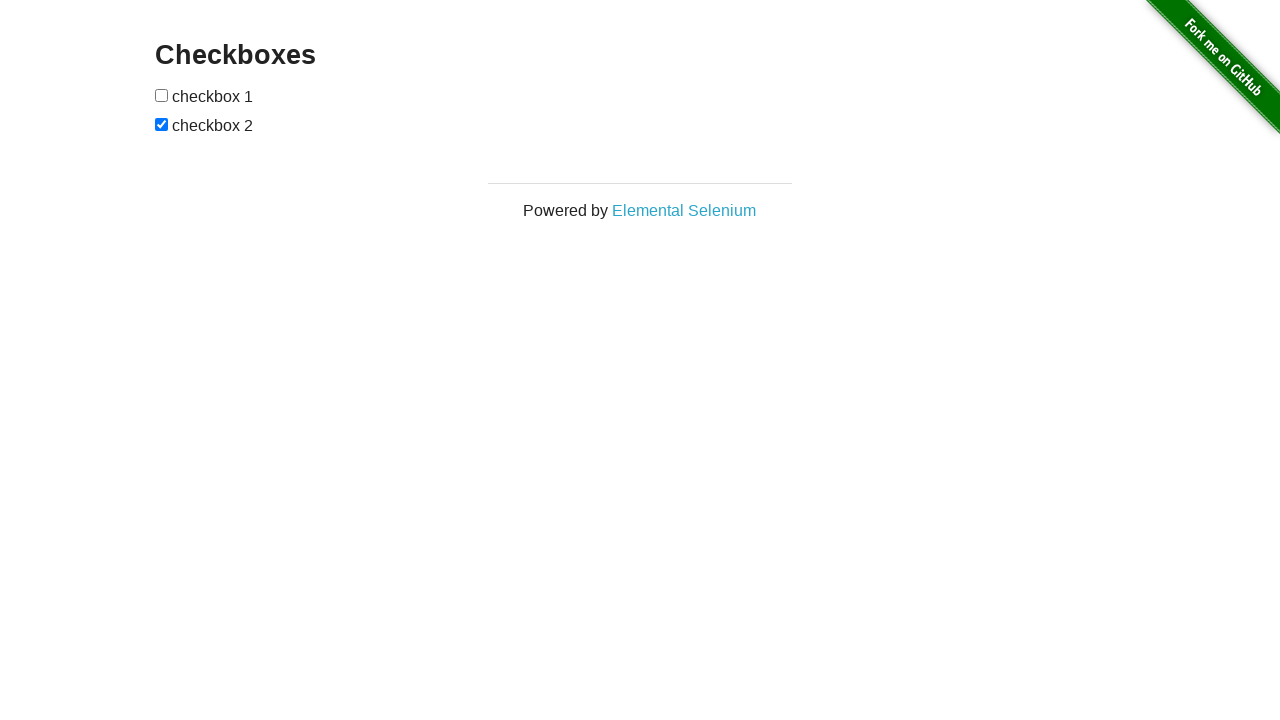

Located the first checkbox in the checkboxes form
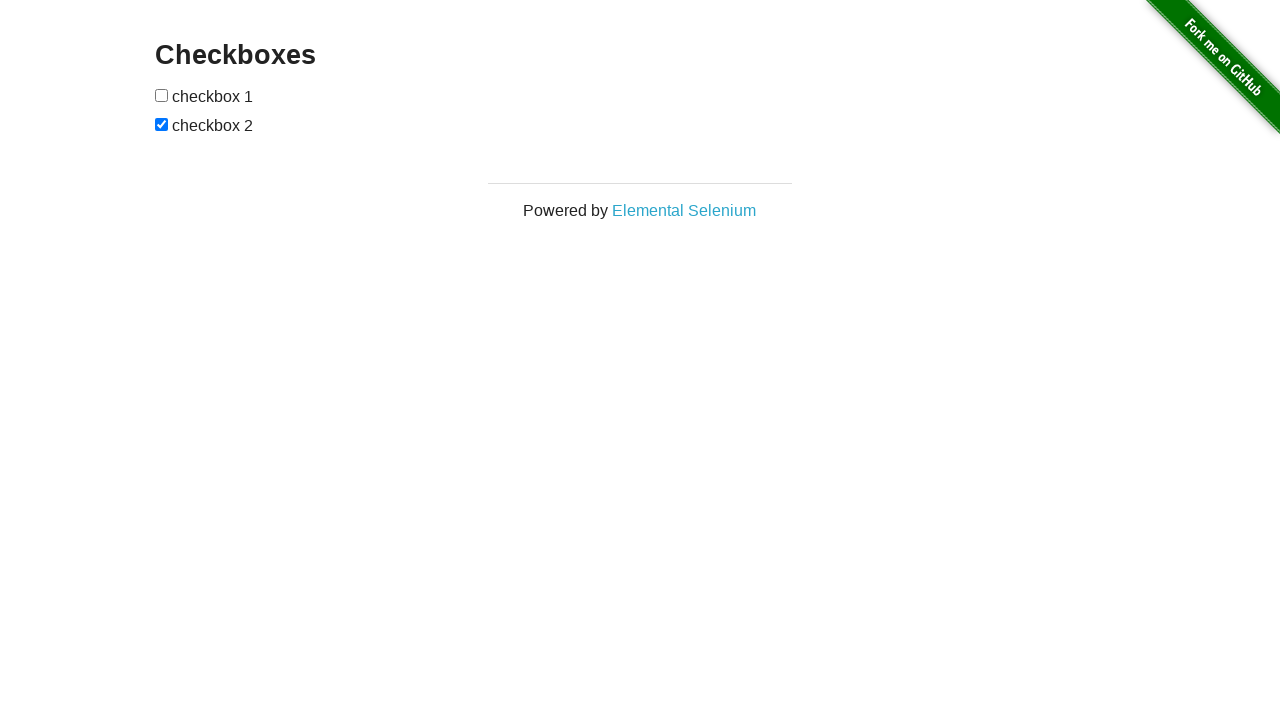

Clicked checkbox to toggle it on at (162, 95) on xpath=//form[@id='checkboxes']//input[1]
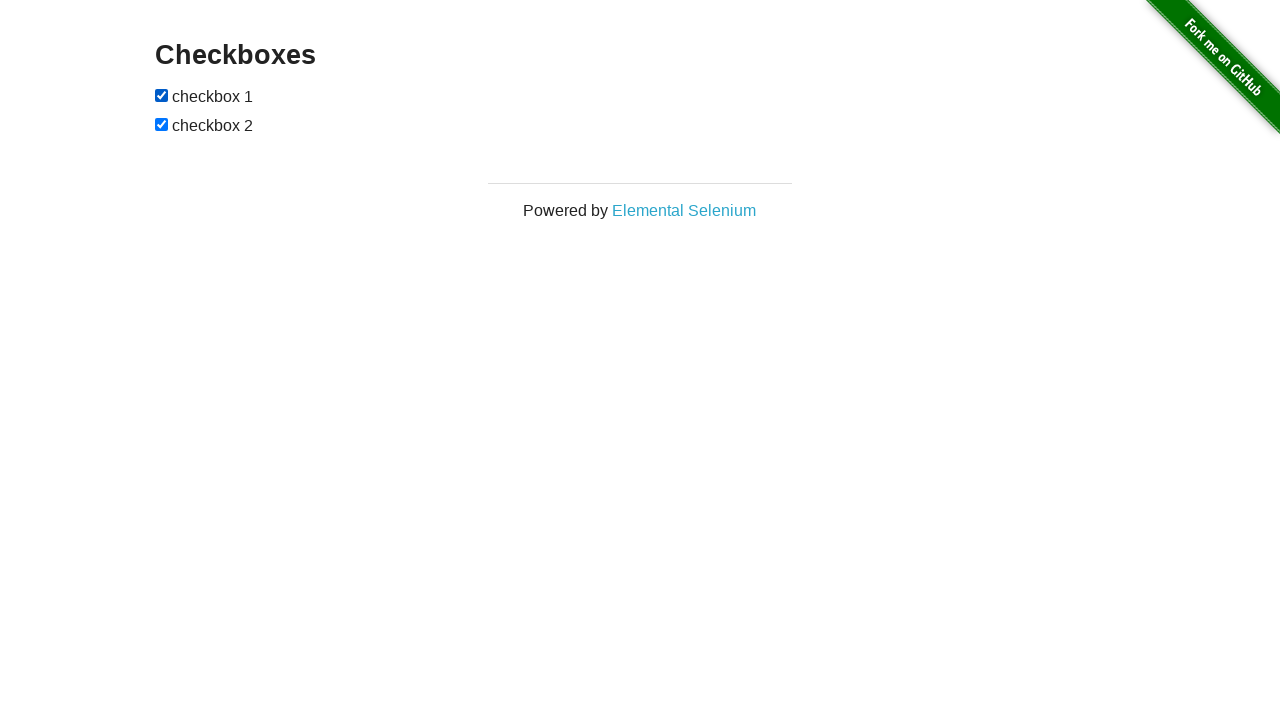

Waited 1000ms
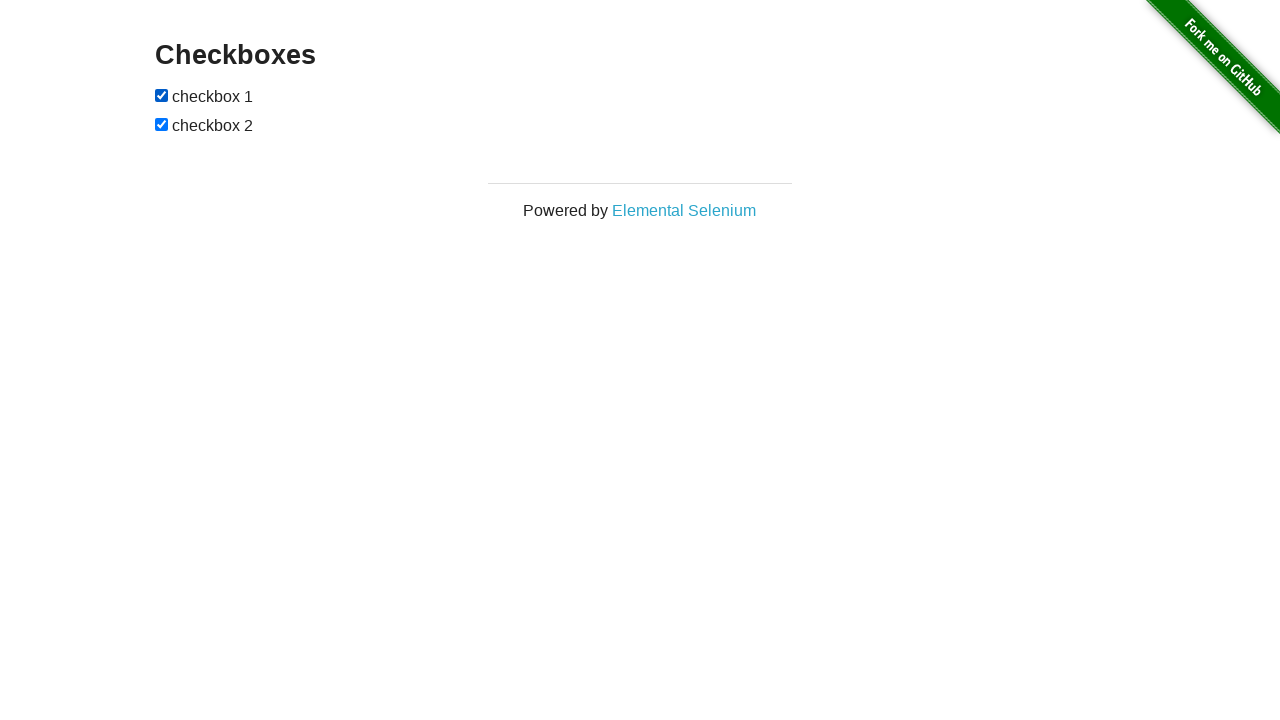

Clicked checkbox to toggle it off at (162, 95) on xpath=//form[@id='checkboxes']//input[1]
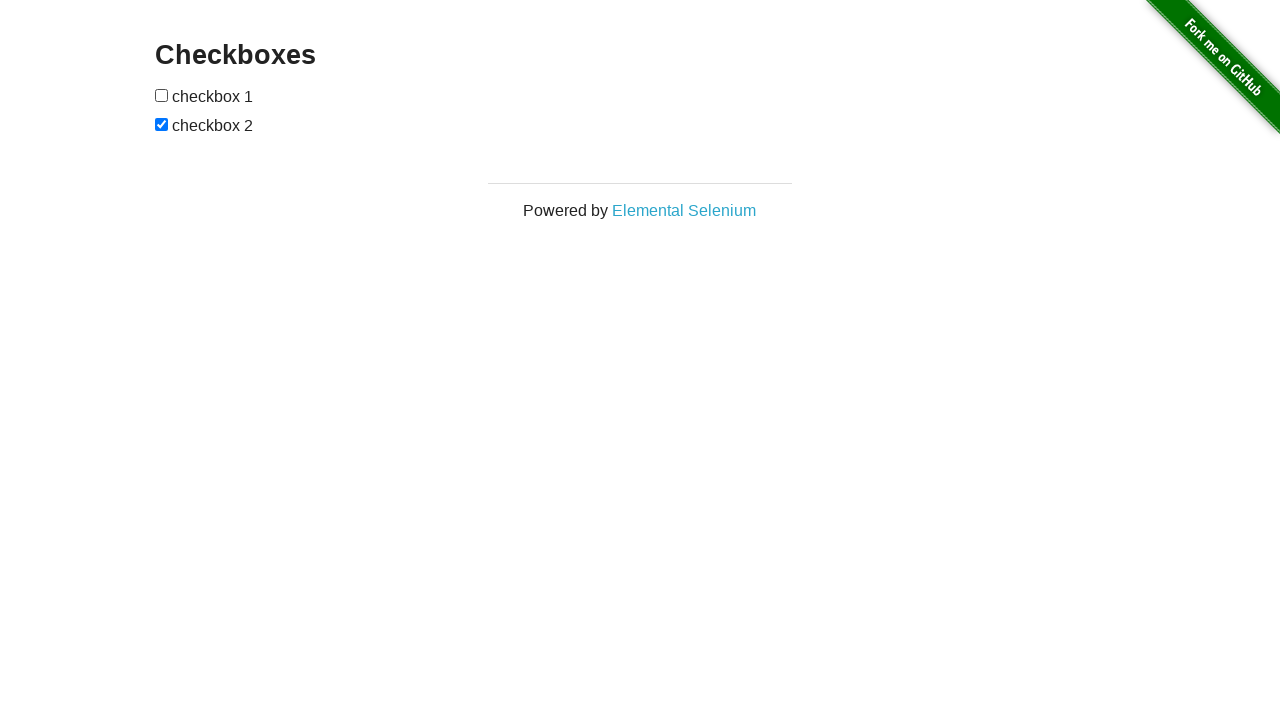

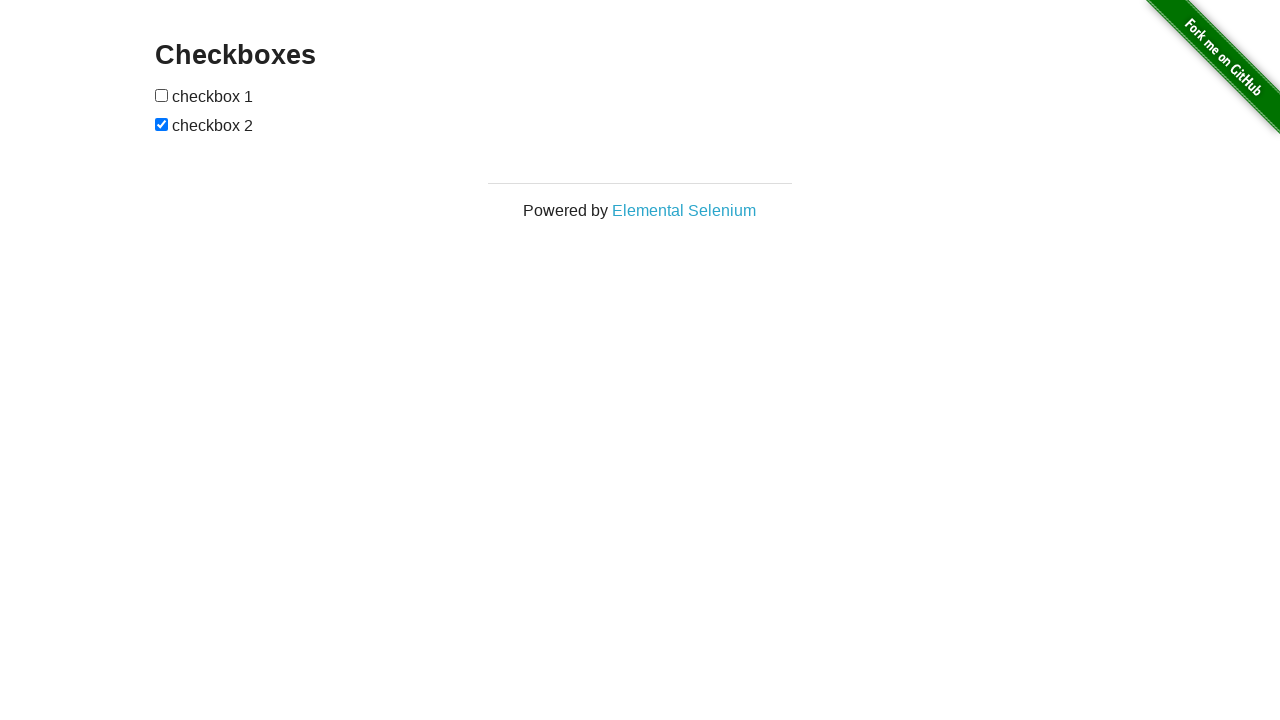